Tests JavaScript confirm dialog by clicking a button to trigger it, dismissing the dialog, and verifying the cancel message appears

Starting URL: https://the-internet.herokuapp.com/javascript_alerts

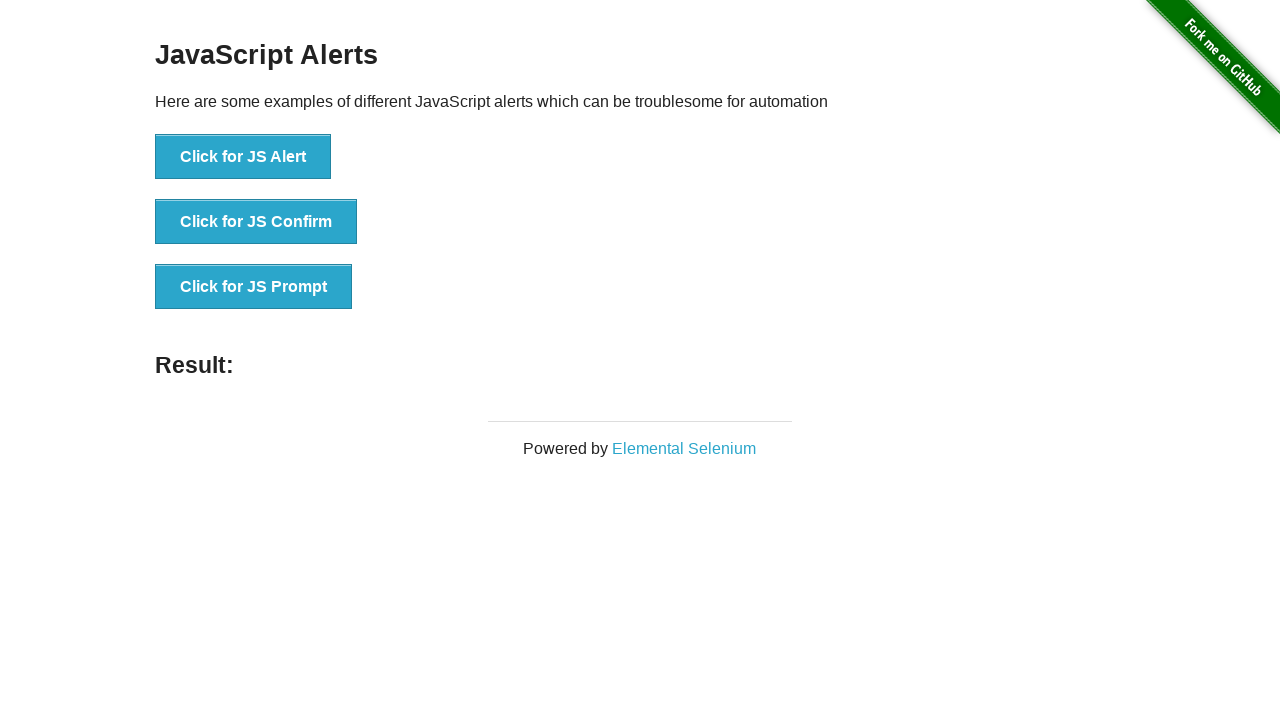

Set up dialog handler to dismiss any dialogs
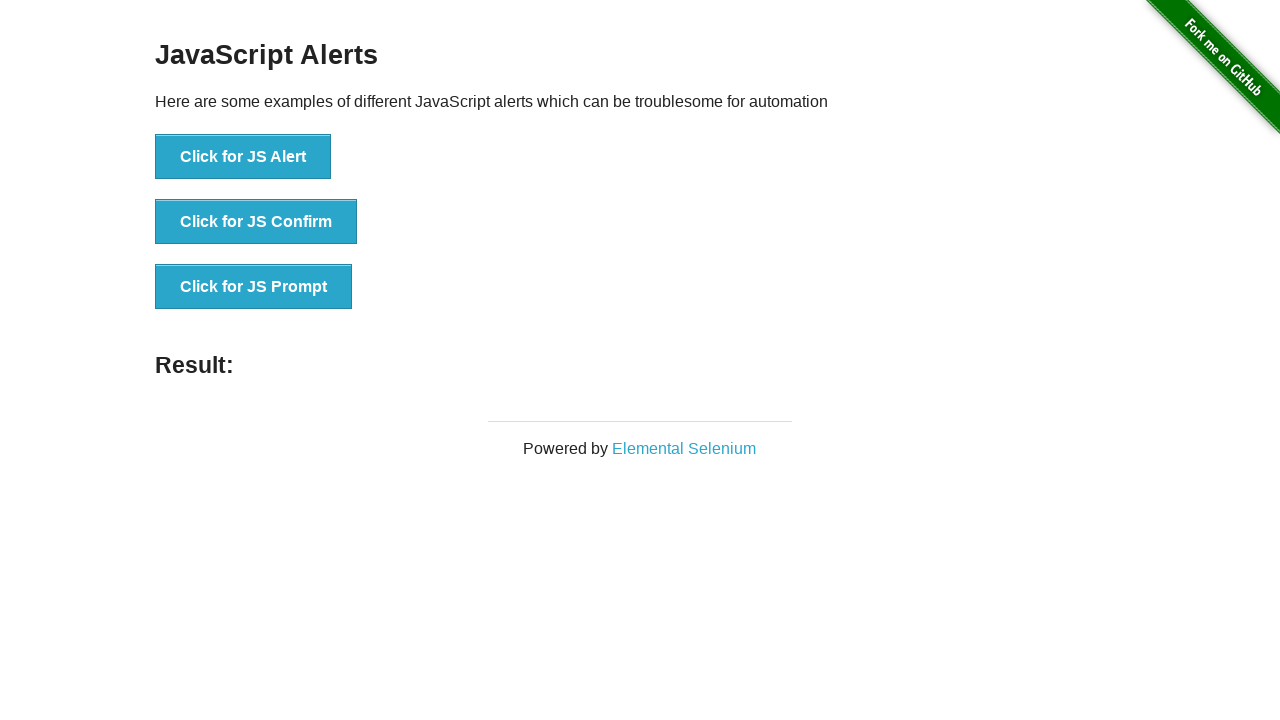

Clicked button to trigger JavaScript confirm dialog at (256, 222) on xpath=//button[contains(@onclick,'jsConfirm()')]
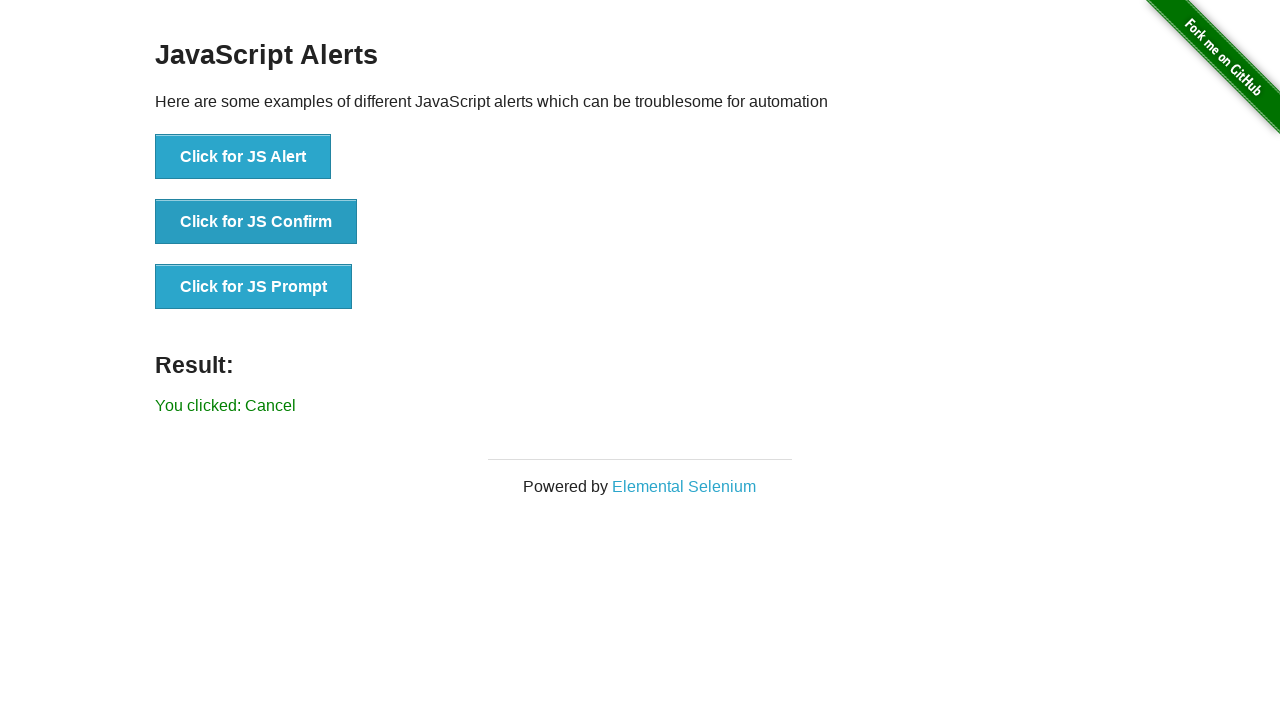

Confirmed that cancel message result appeared after dismissing dialog
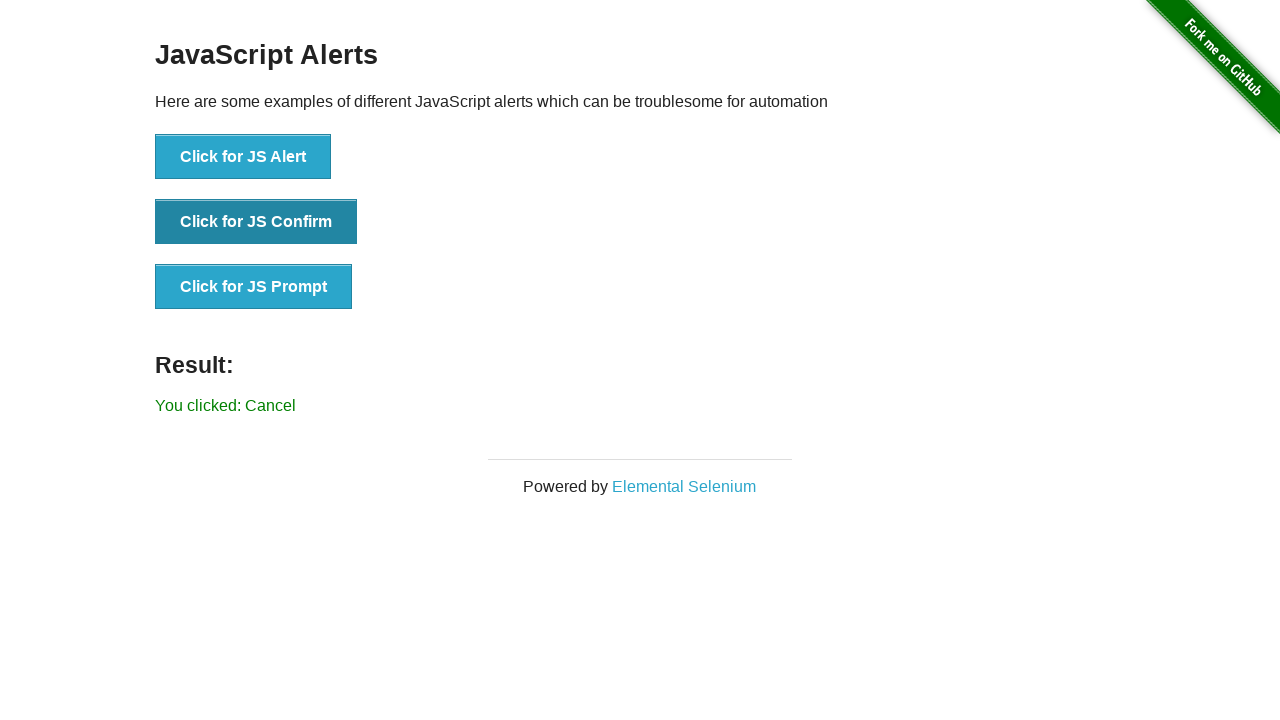

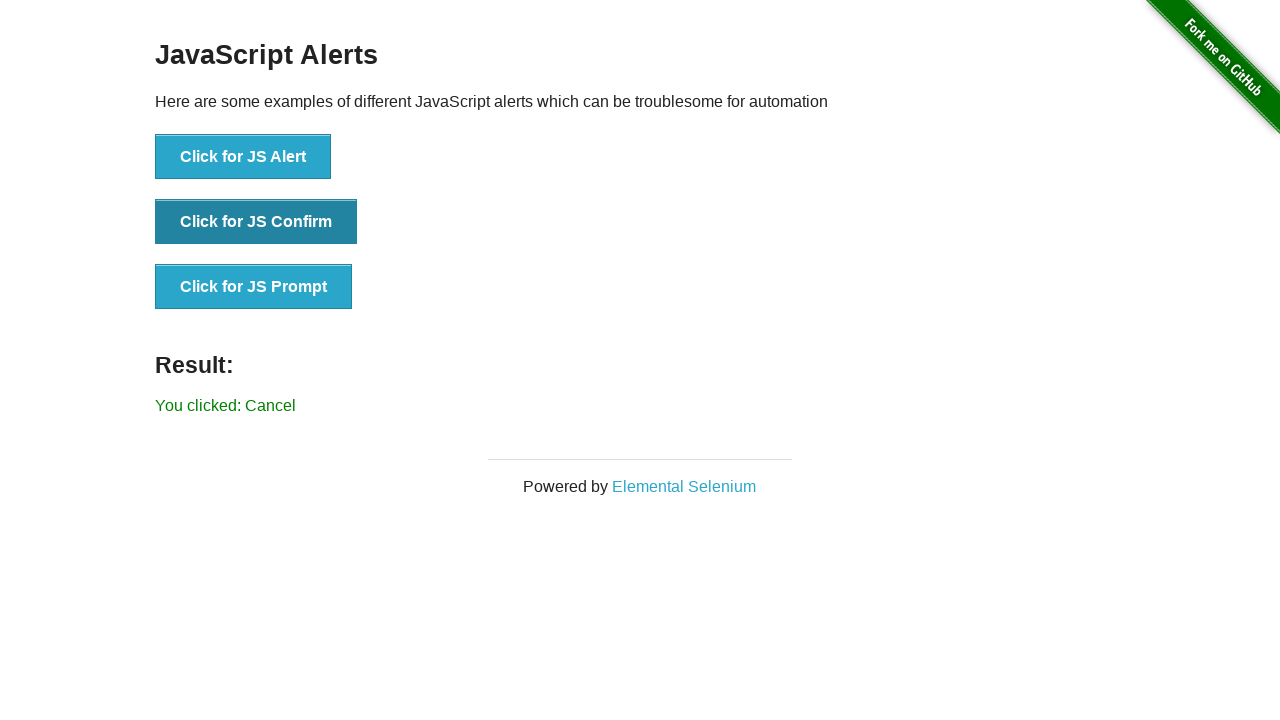